Tests jQuery UI drag and drop functionality by dragging an element and dropping it onto a target area within an iframe

Starting URL: https://jqueryui.com/droppable/

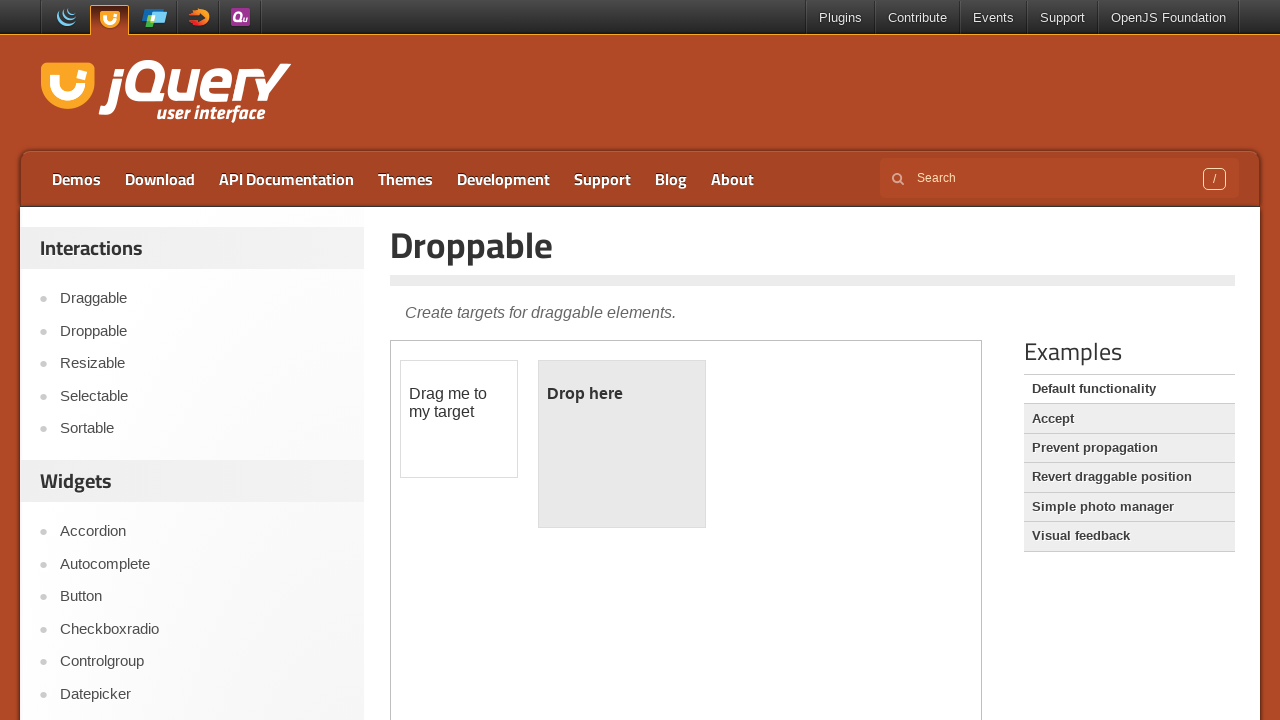

Located the demo iframe
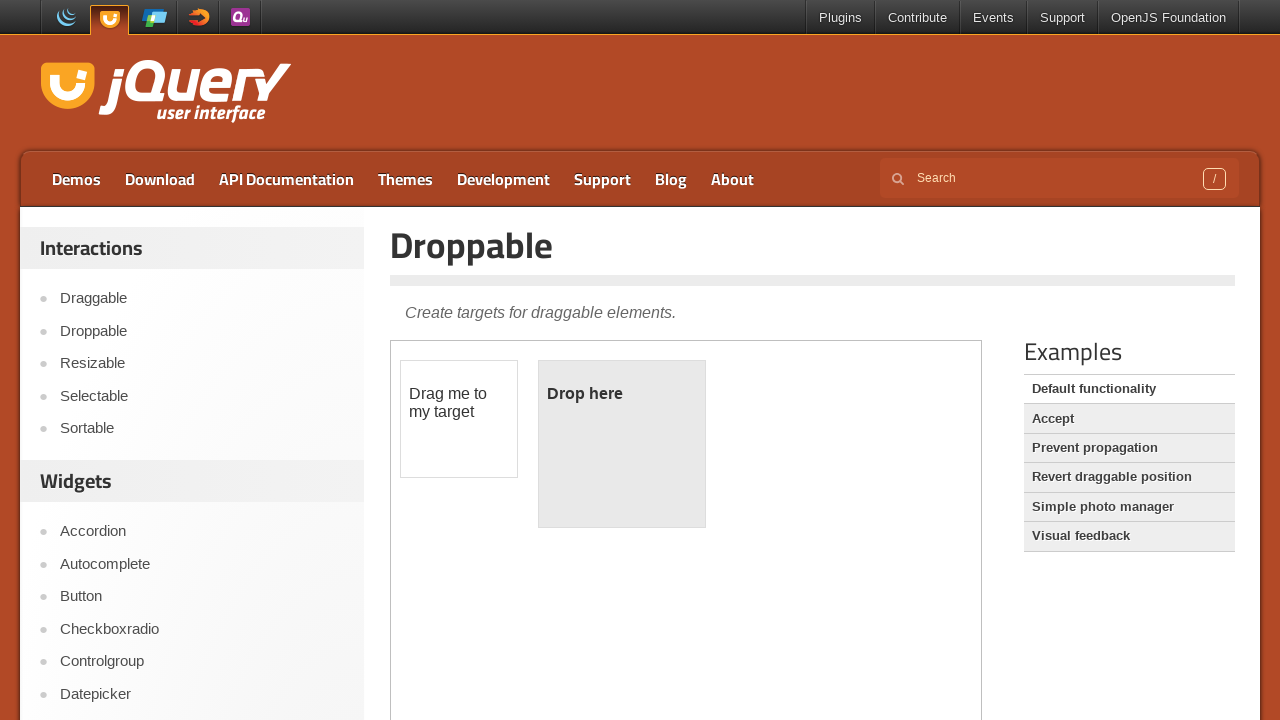

Located the draggable element
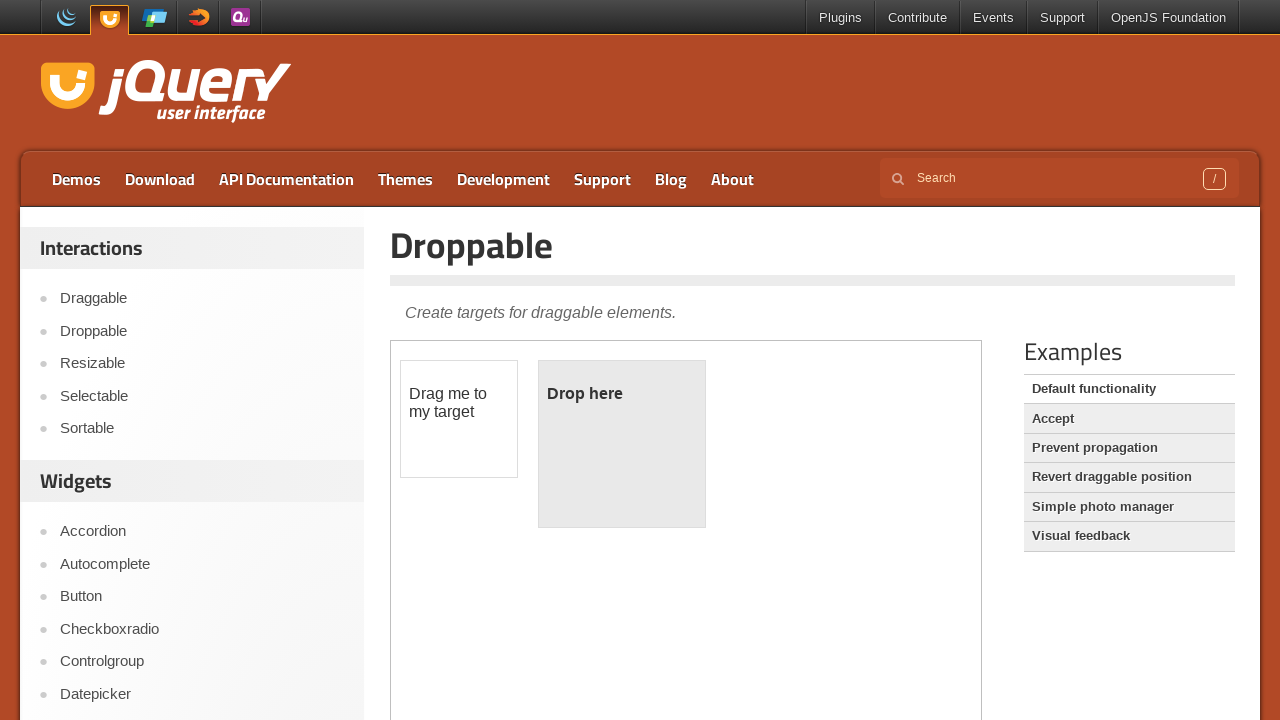

Located the droppable target element
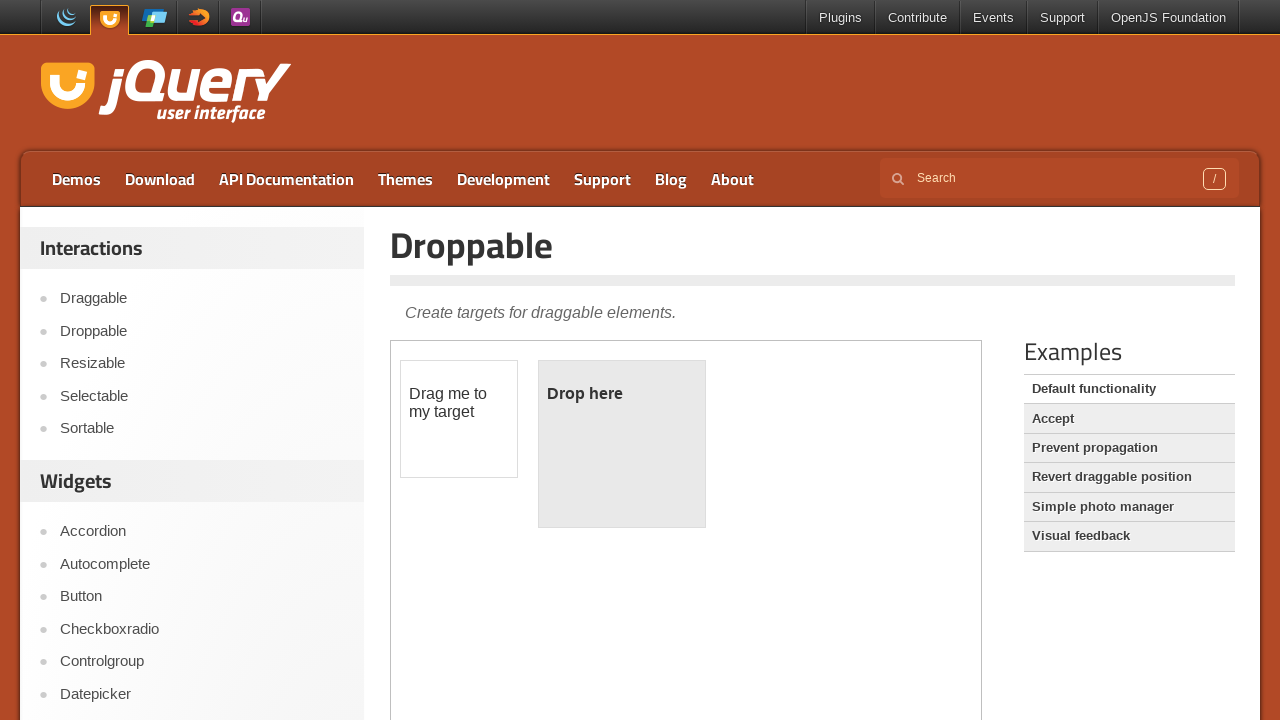

Dragged element onto the droppable target at (622, 444)
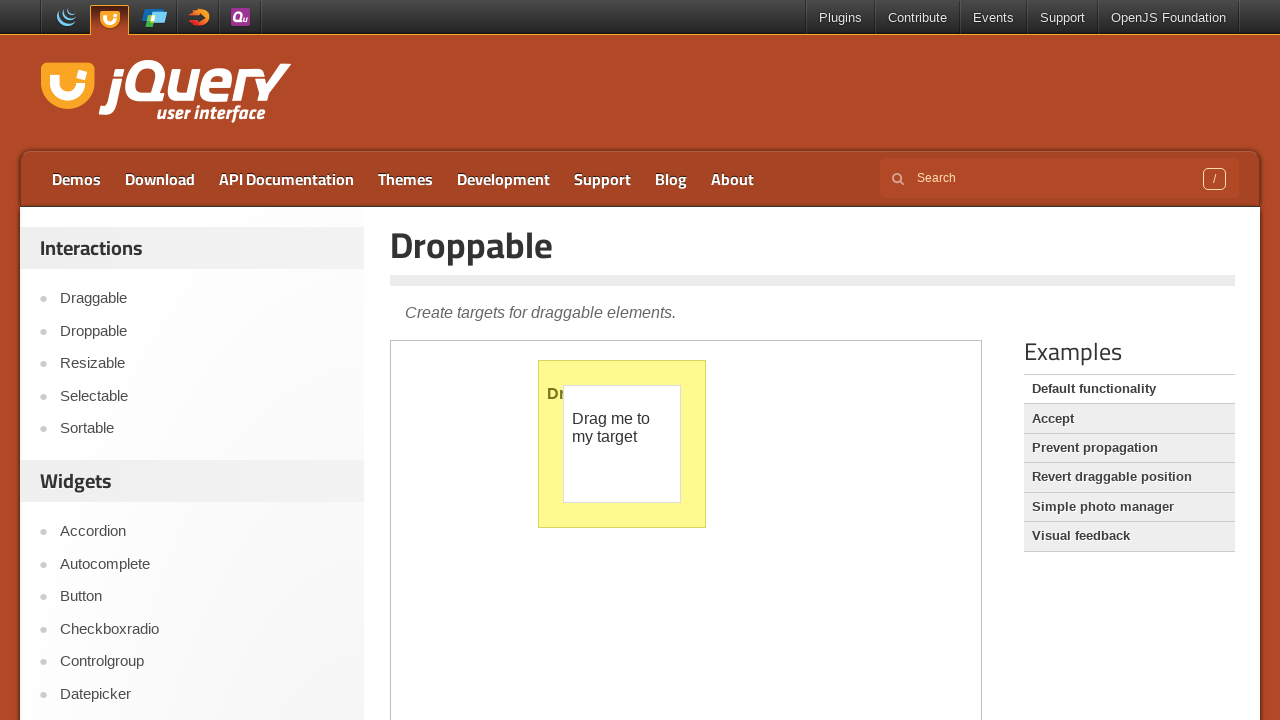

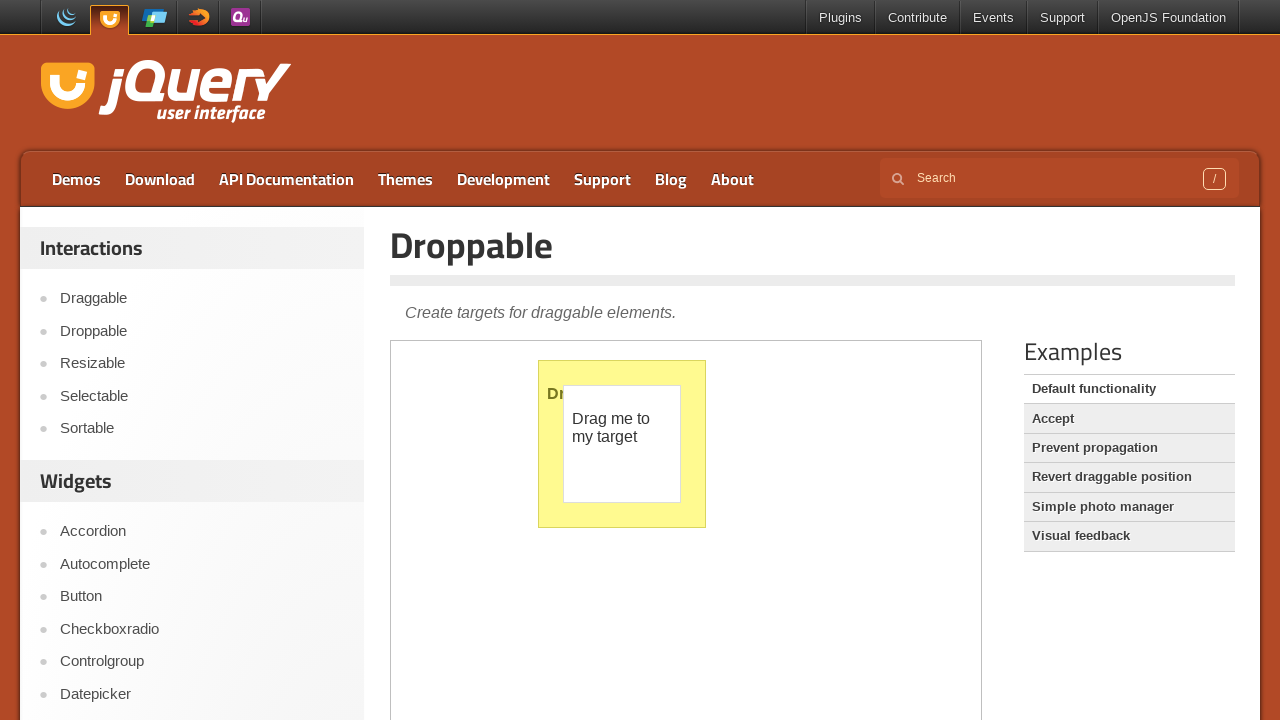